Tests a simple form by filling in first name, last name, city, and country fields using different element locator strategies, then submitting the form.

Starting URL: http://suninjuly.github.io/simple_form_find_task.html

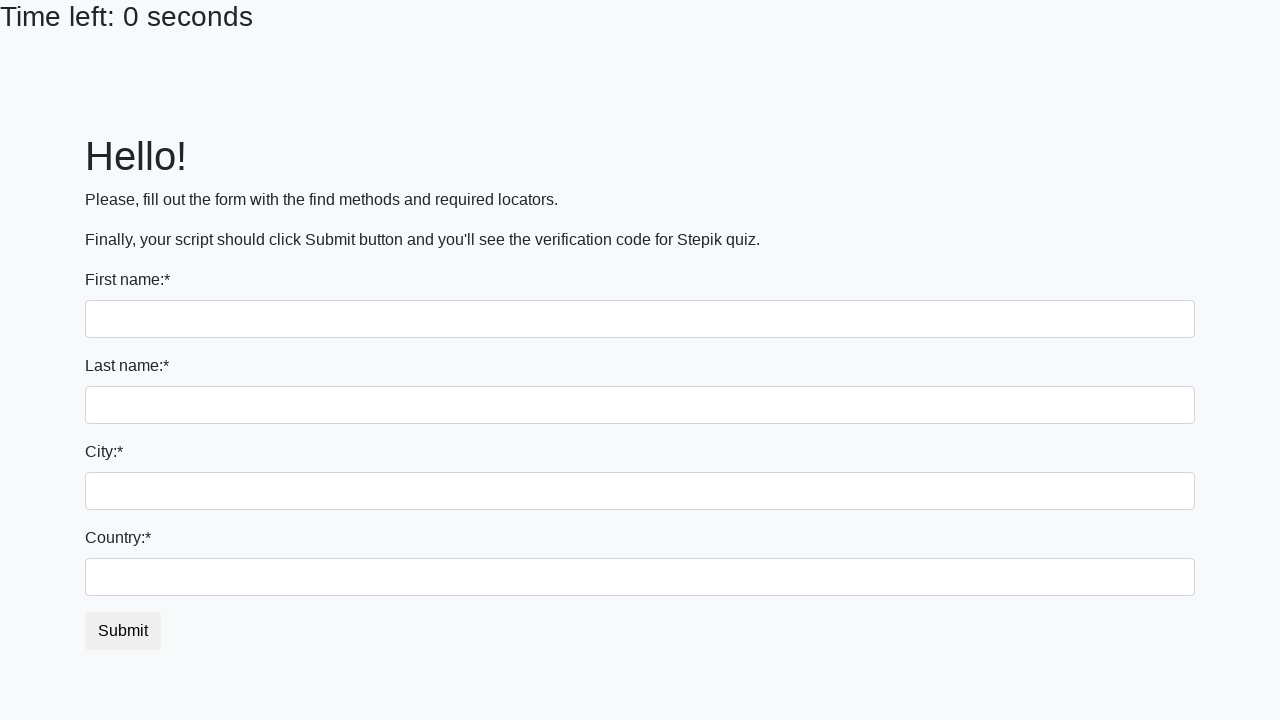

Filled first name field with 'Ivan' using first input selector on input:first-of-type
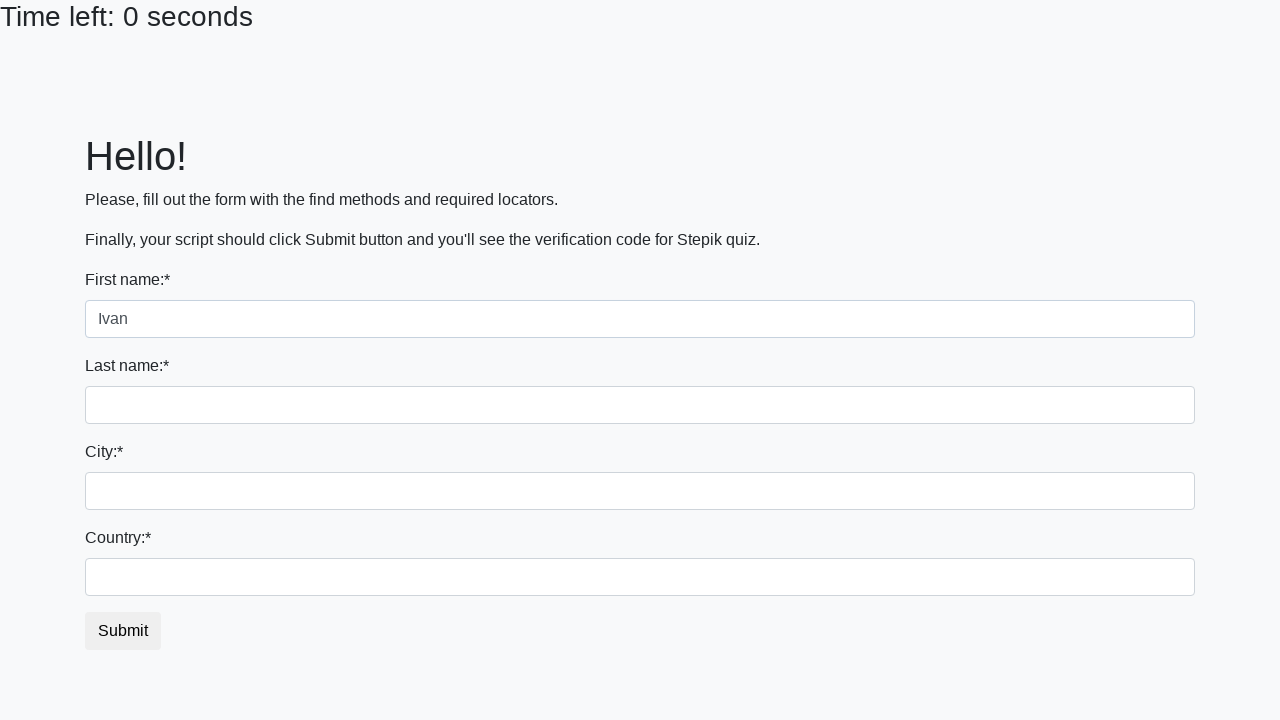

Filled last name field with 'Petrov' using name attribute selector on input[name='last_name']
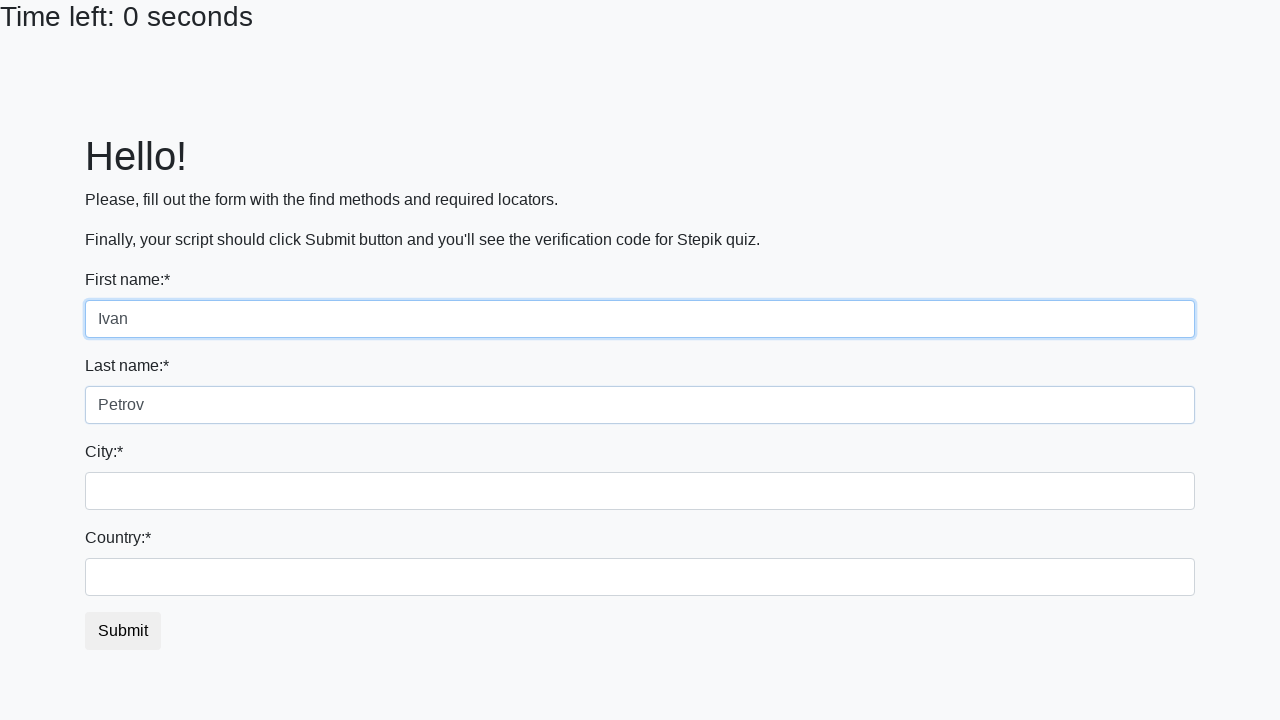

Filled city field with 'Smolensk' using class selector on .city
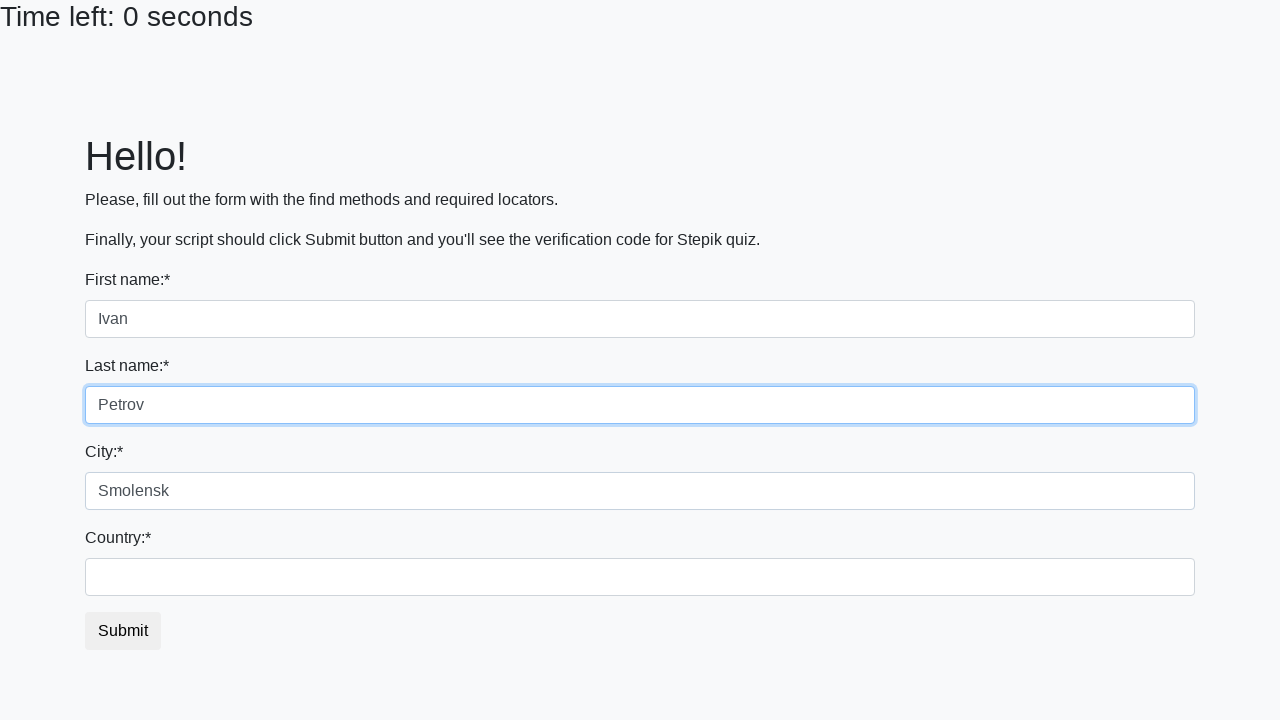

Filled country field with 'Russia' using ID selector on #country
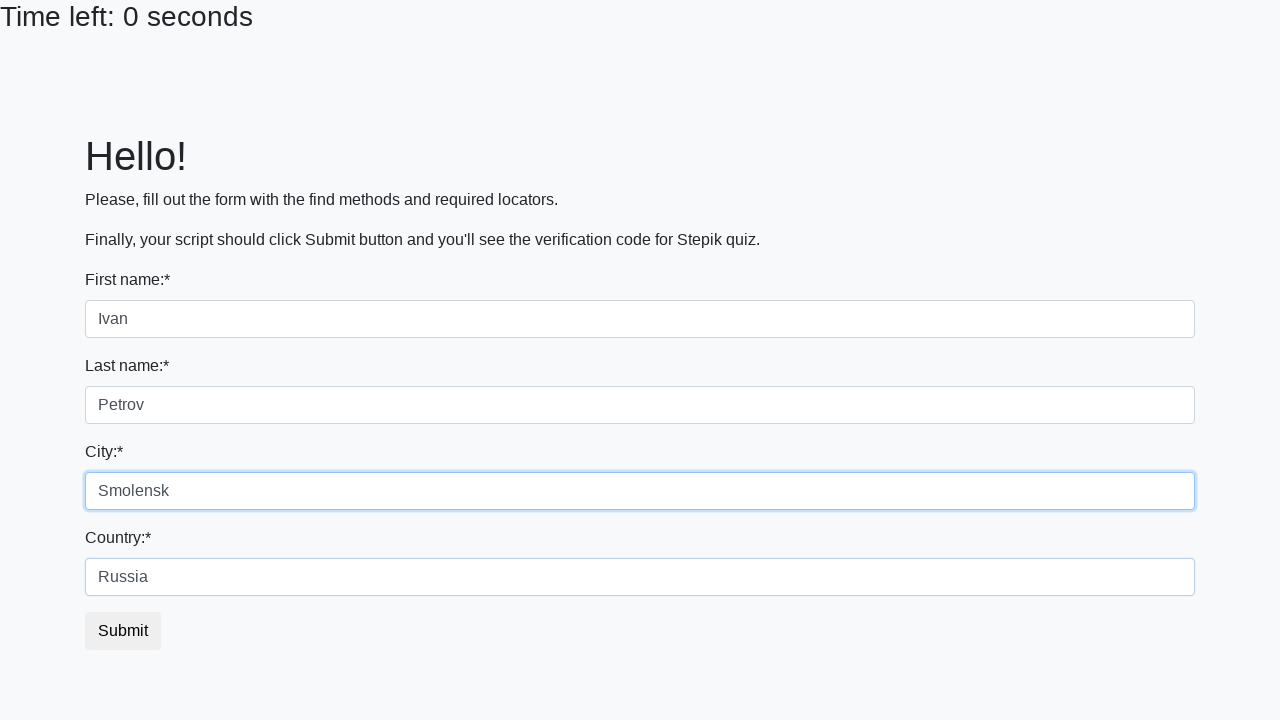

Clicked submit button to submit the form at (123, 631) on button.btn
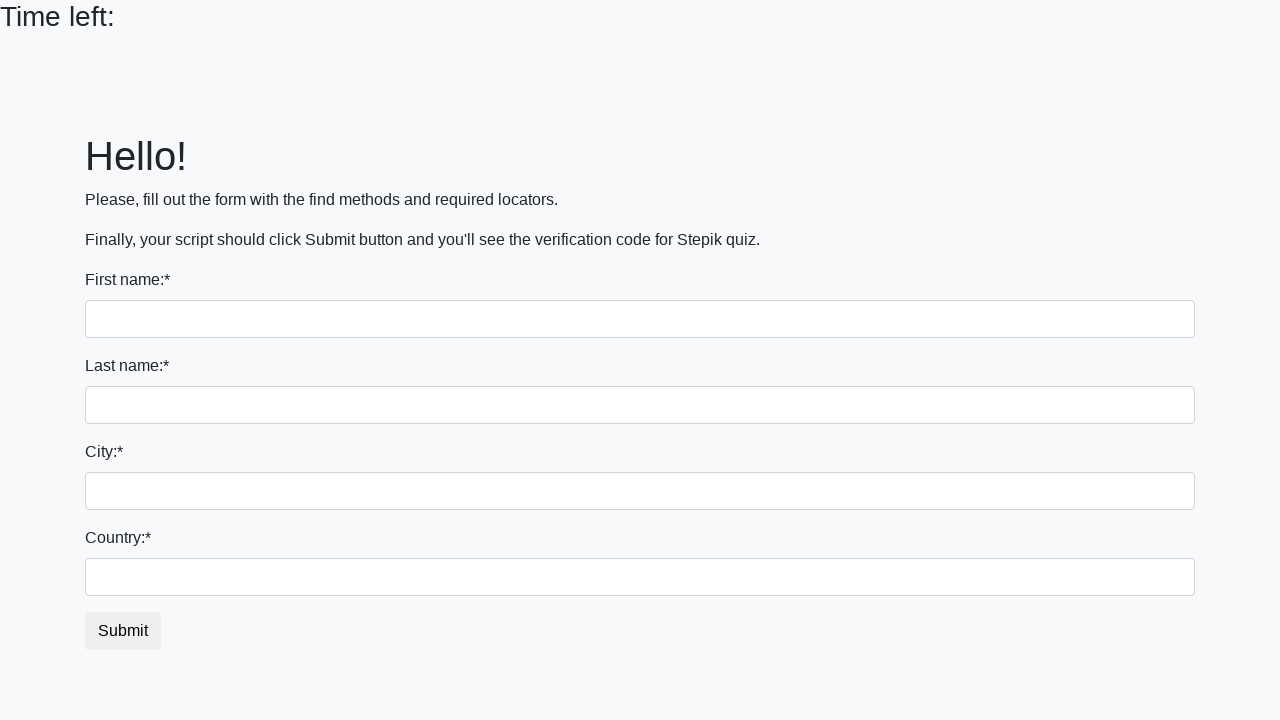

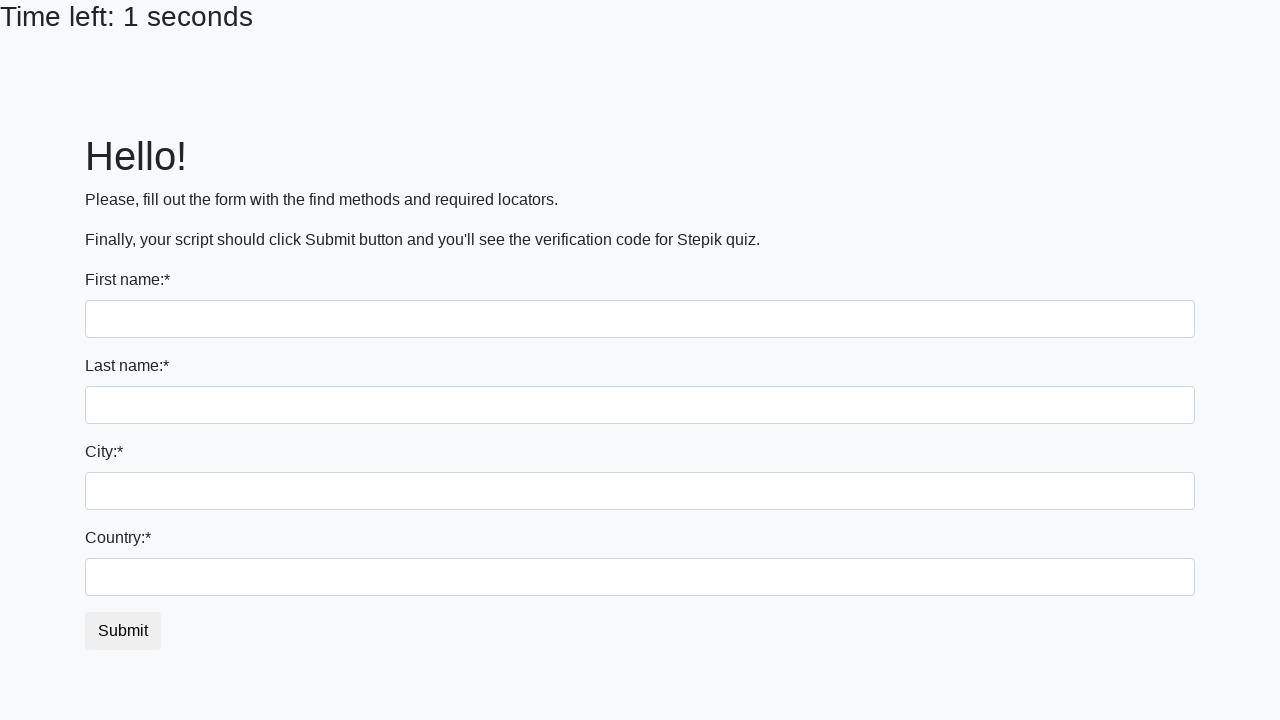